Tests text box form by filling in user details (name, email, addresses) and submitting the form

Starting URL: https://demoqa.com

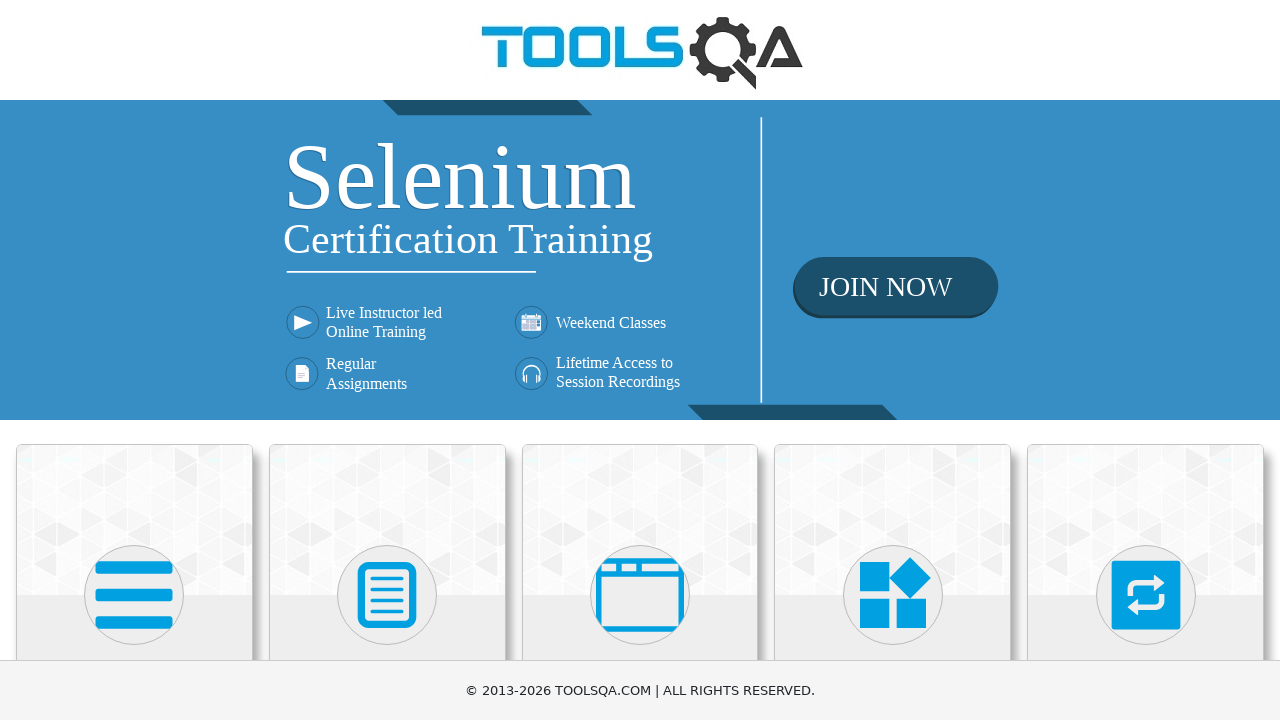

Clicked on Elements card at (134, 360) on xpath=//h5[text()='Elements']
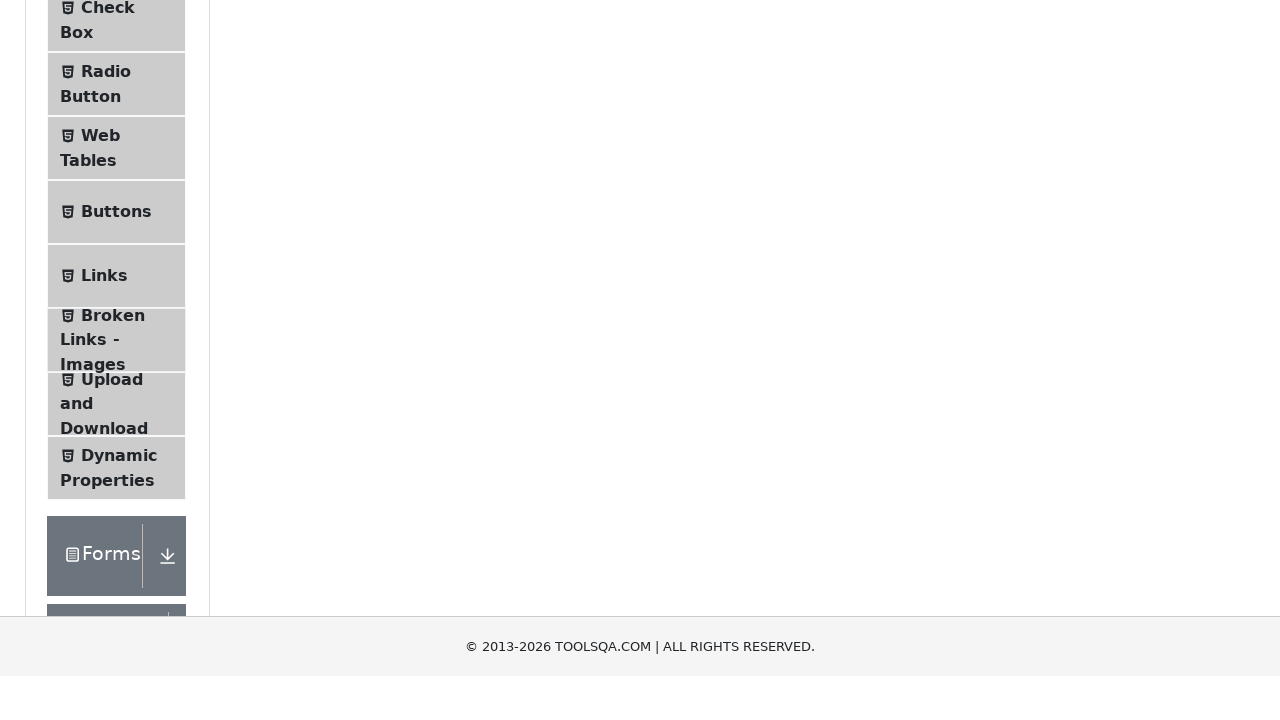

Clicked on Text Box menu item at (119, 261) on xpath=//span[text()='Text Box']
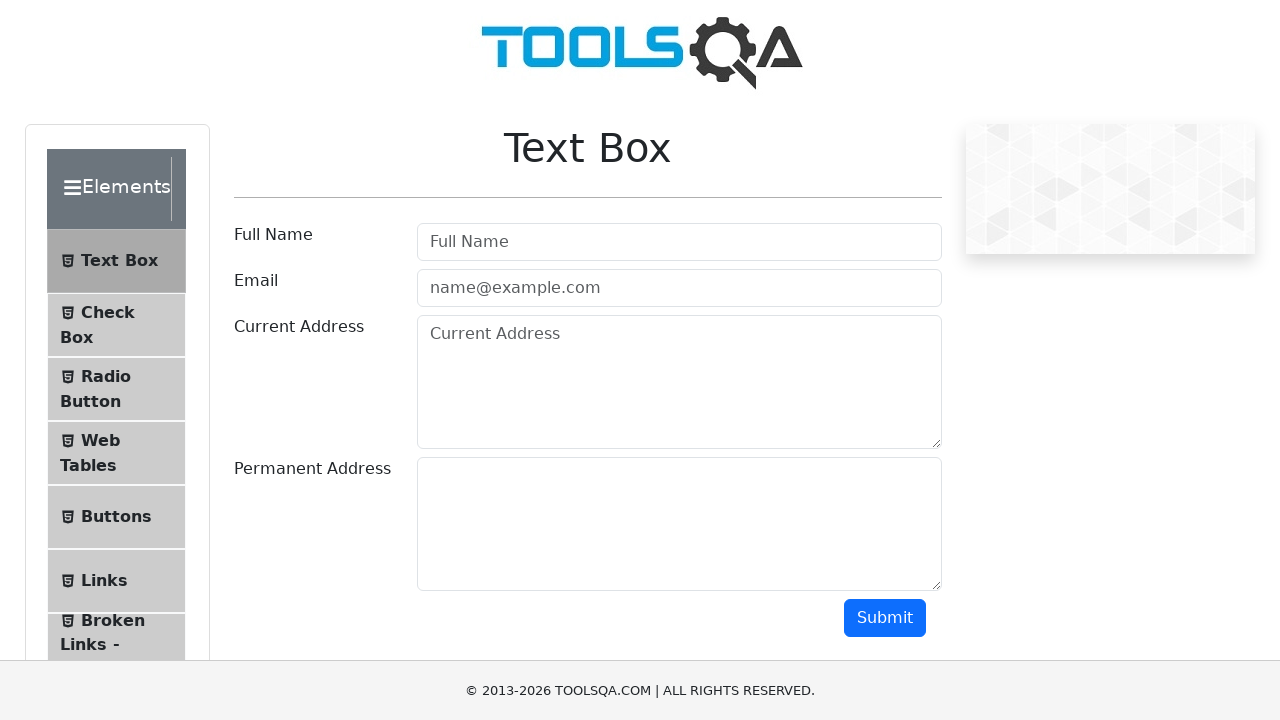

Filled in user name field with 'Smart Wasap' on #userName
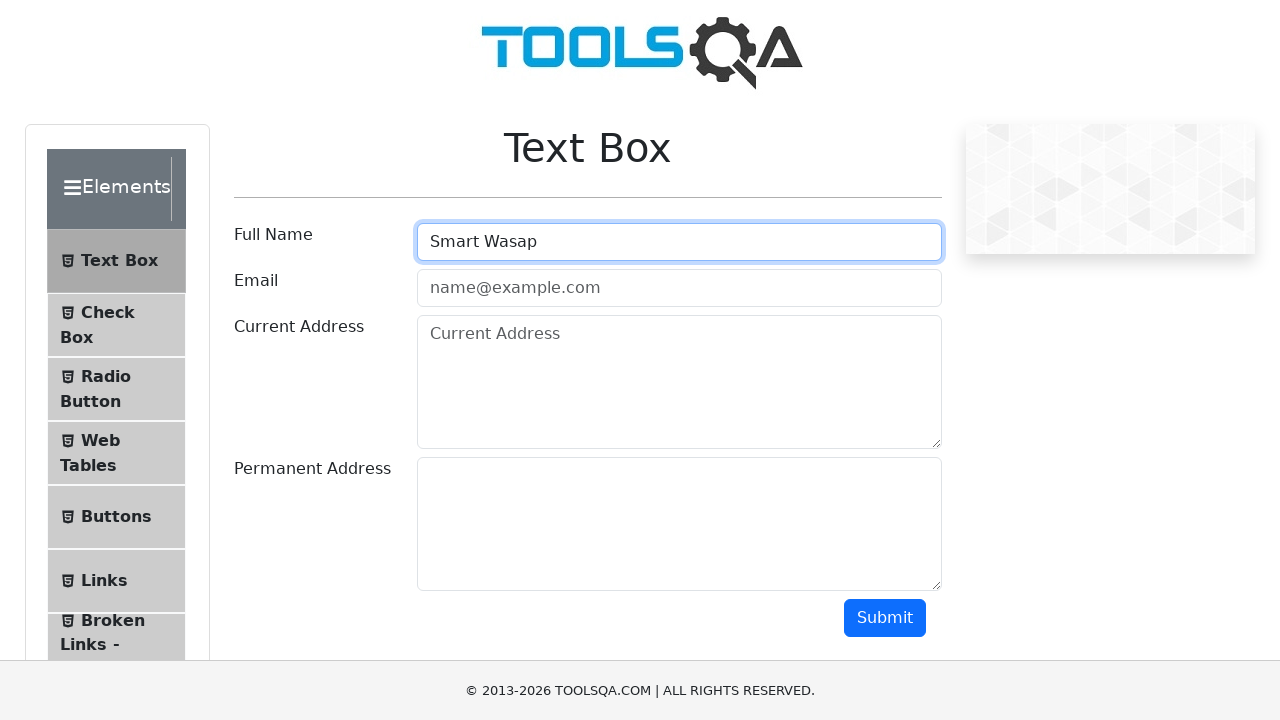

Filled in email field with 'sm.wasap@example.com' on #userEmail
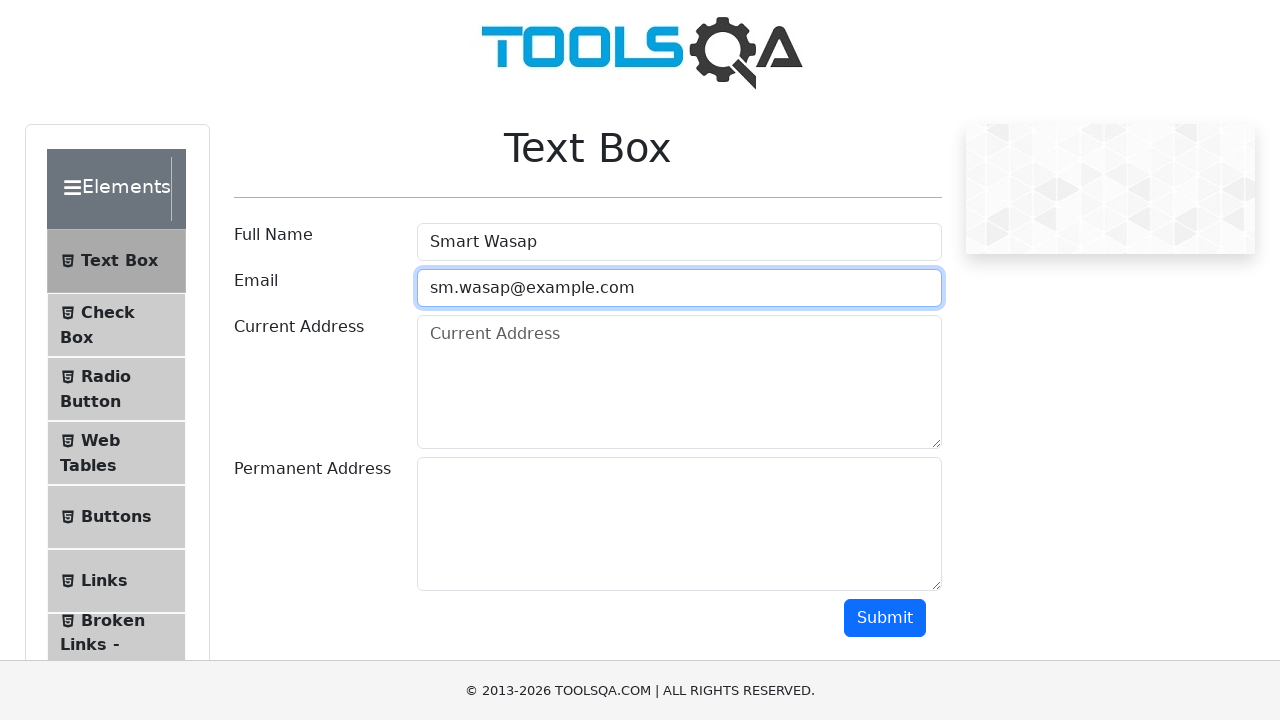

Filled in current address field with 'xxx/xx m.6 Theparak road Mueang Samutprakan' on #currentAddress
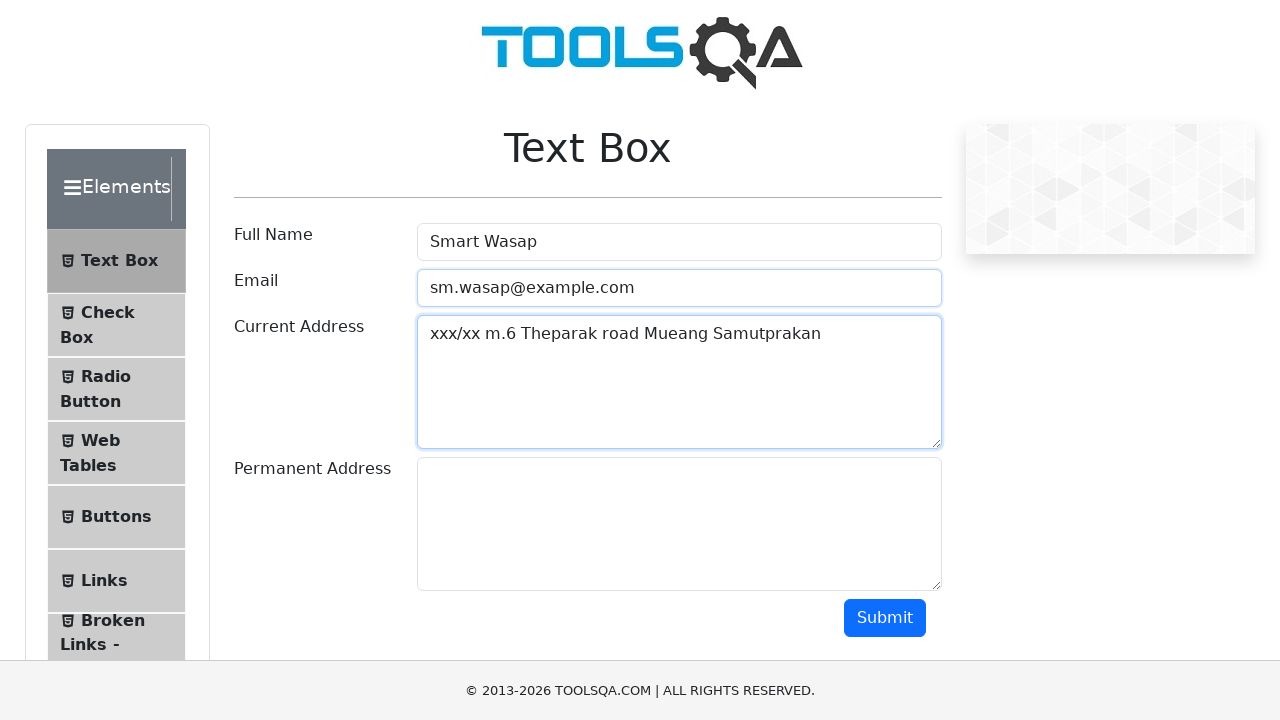

Filled in permanent address field with 'x/x m.1 RongMueang Bangkok' on #permanentAddress
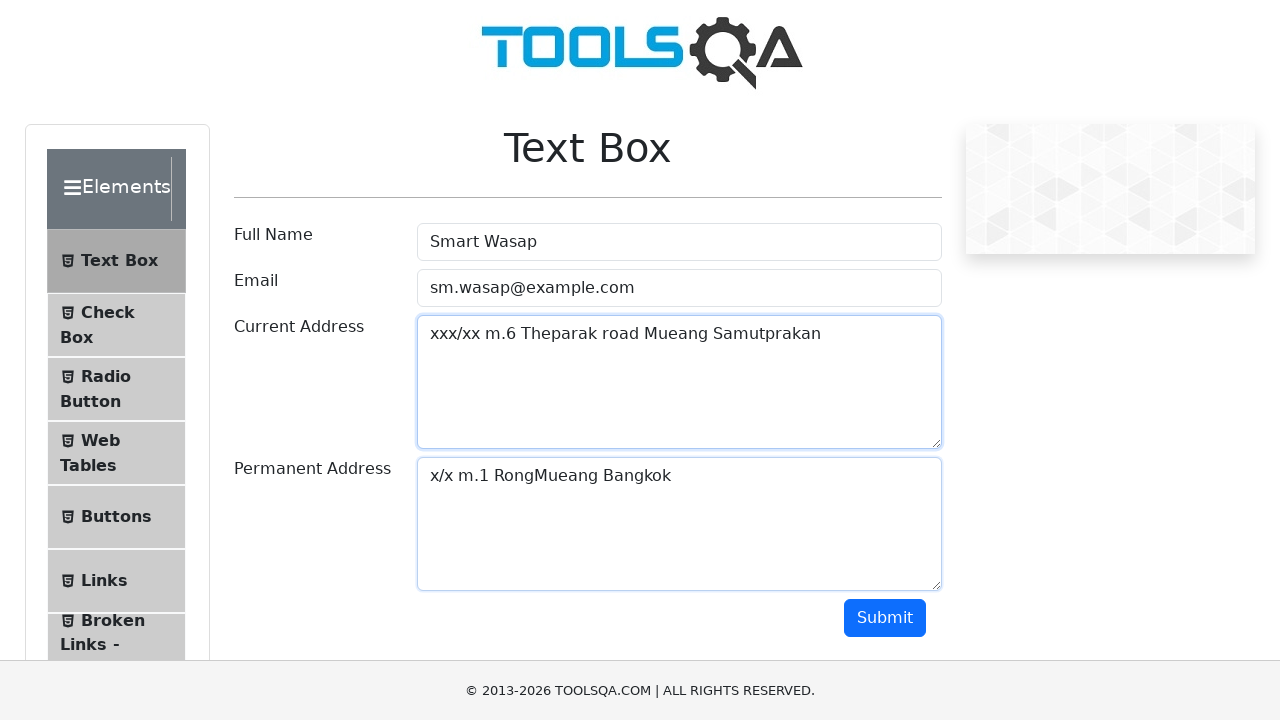

Submitted the form by clicking submit button at (885, 618) on #submit
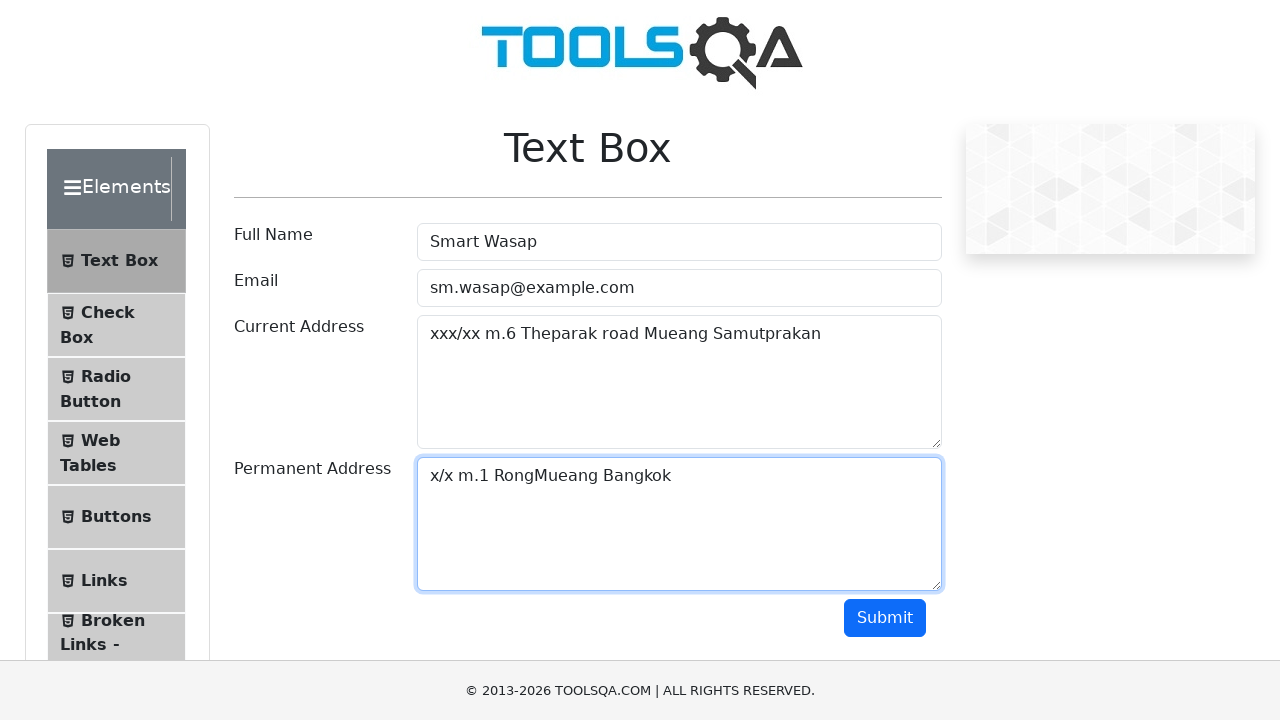

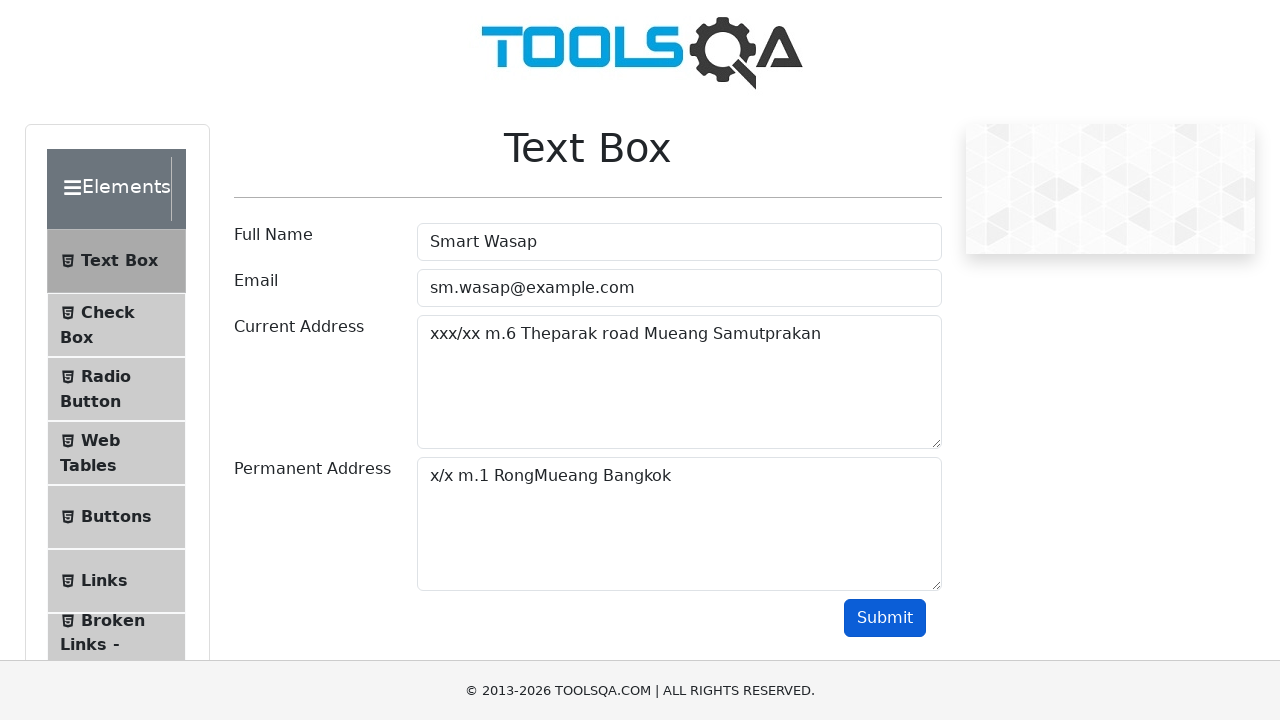